Tests sorting a numeric column (Due) in ascending order by clicking the column header and verifying the values are sorted correctly

Starting URL: http://the-internet.herokuapp.com/tables

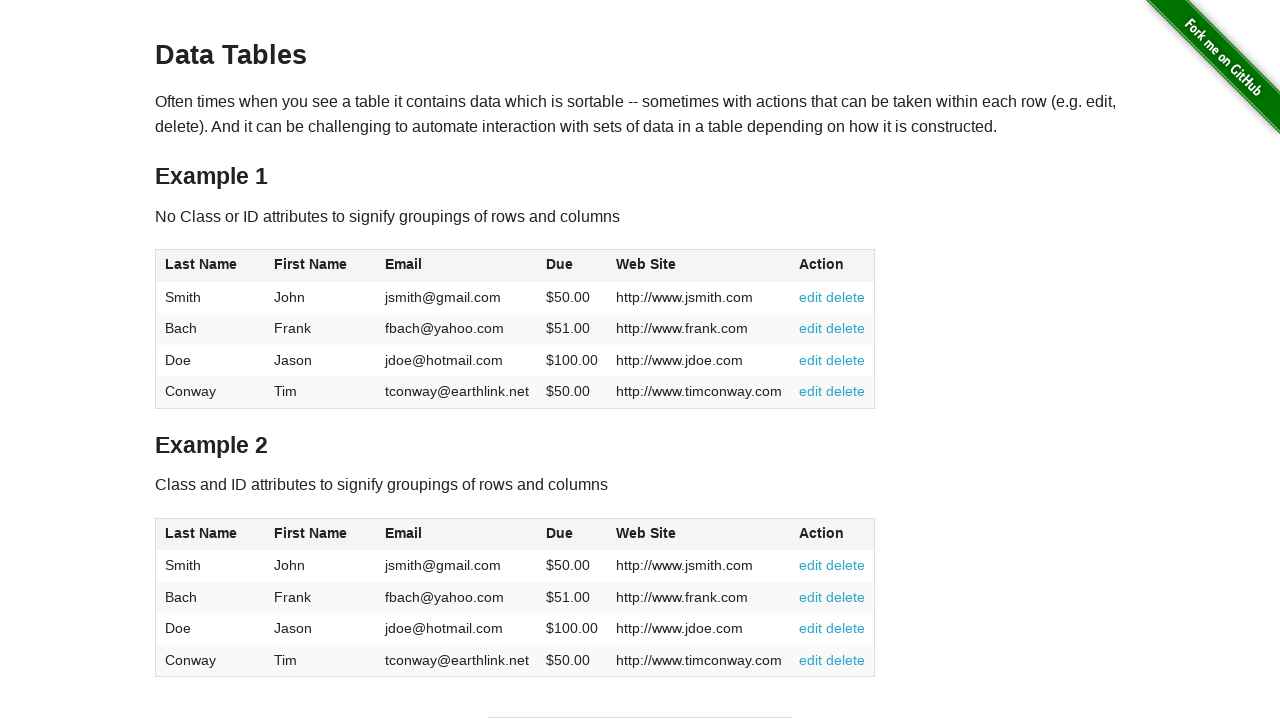

Clicked Due column header (4th column) to sort ascending at (572, 266) on #table1 thead tr th:nth-of-type(4)
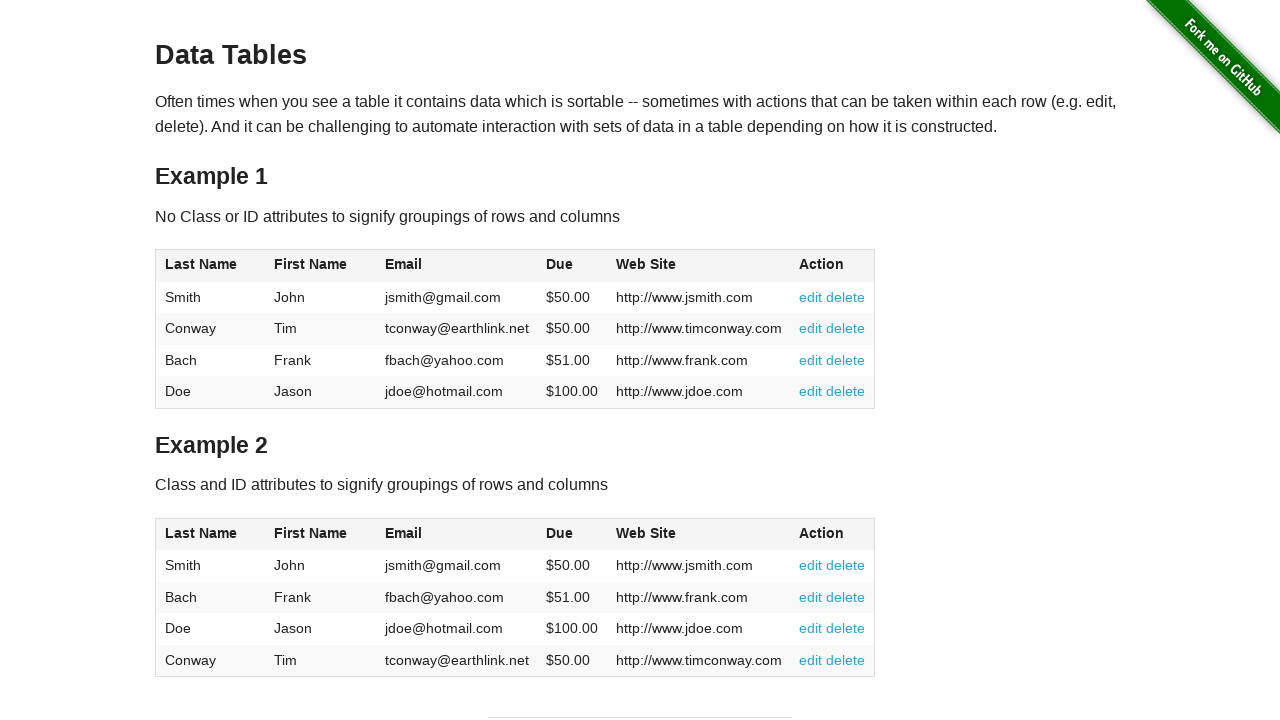

Table loaded and Due column values are now visible
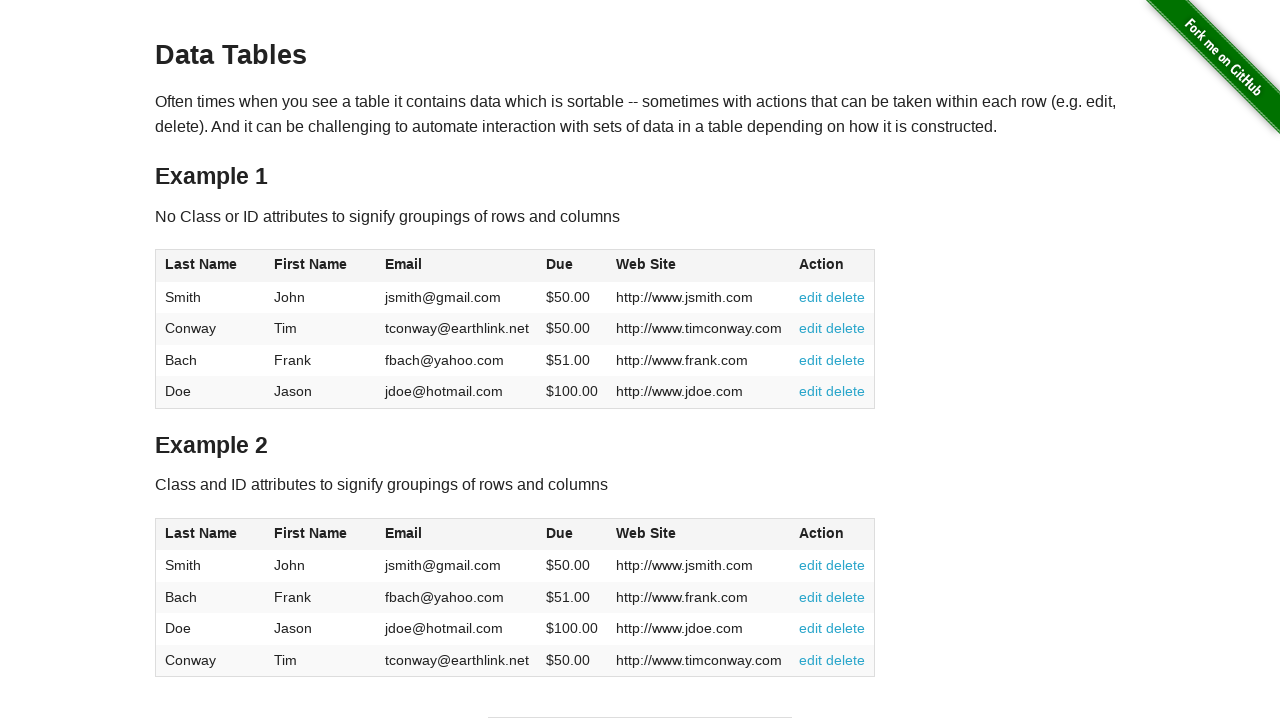

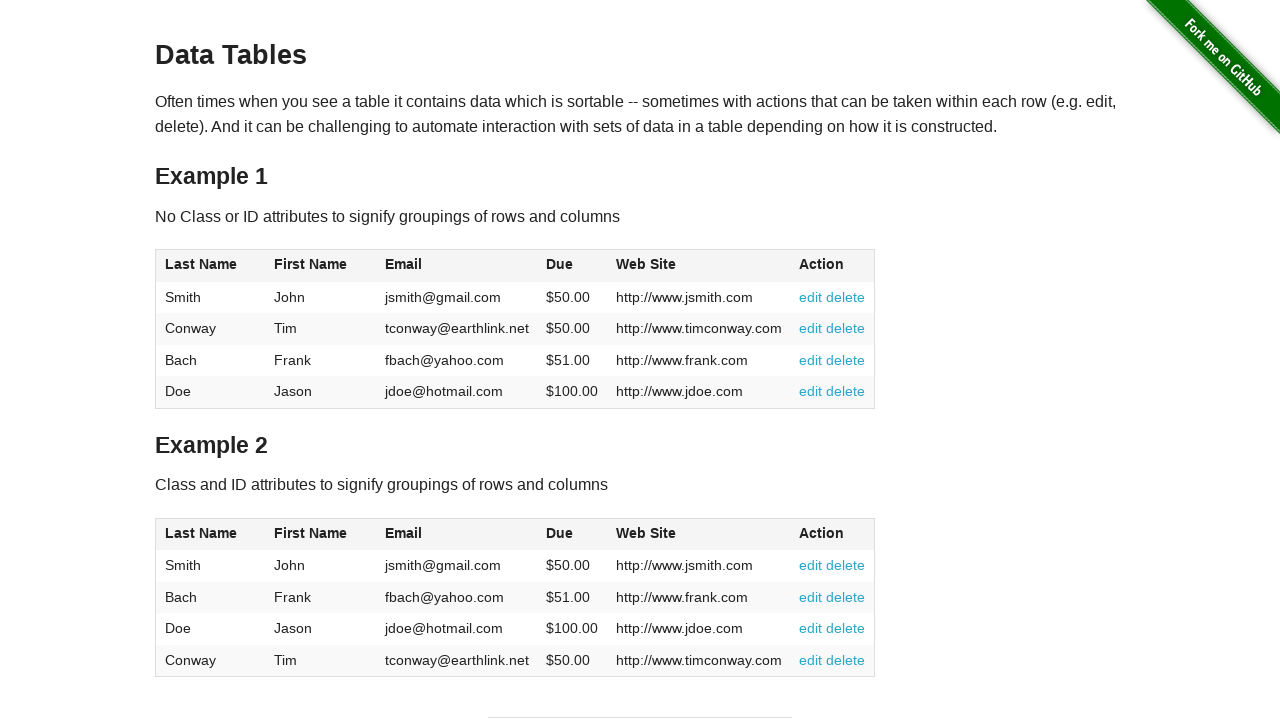